Tests form submission on Selenium demo page by filling a text field and clicking submit button

Starting URL: https://www.selenium.dev/selenium/web/web-form.html

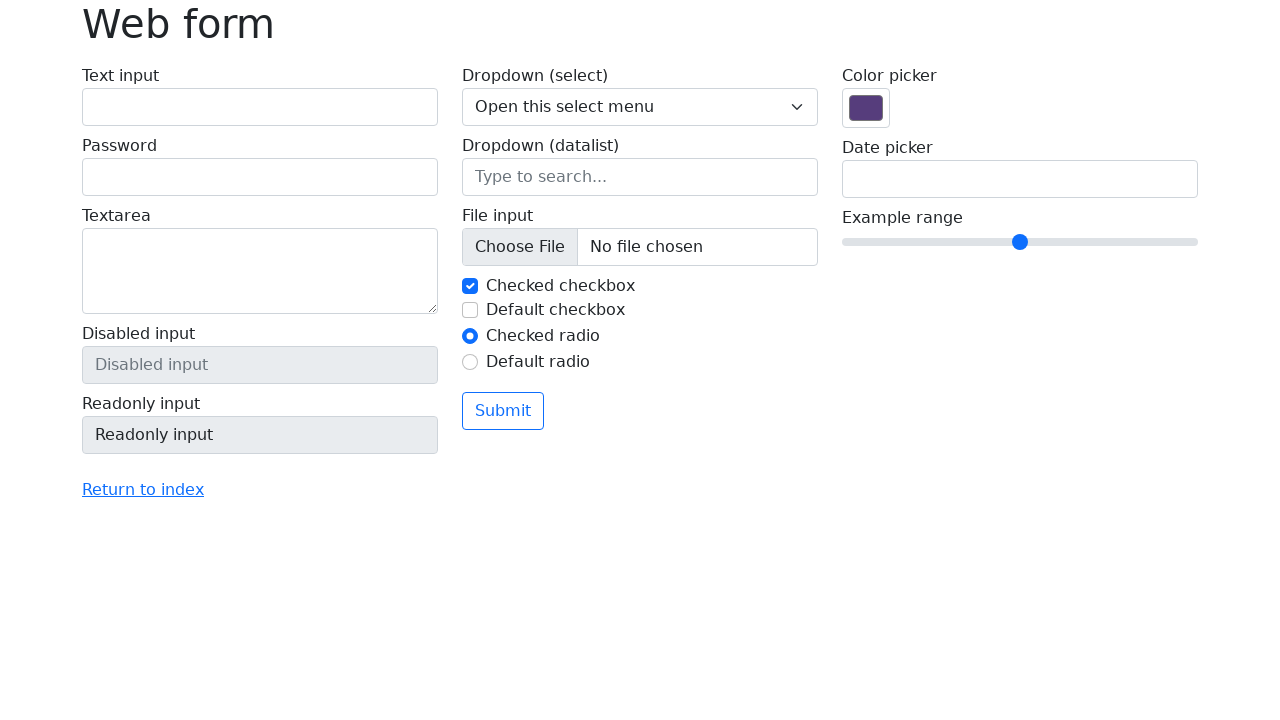

Refreshed the web form page
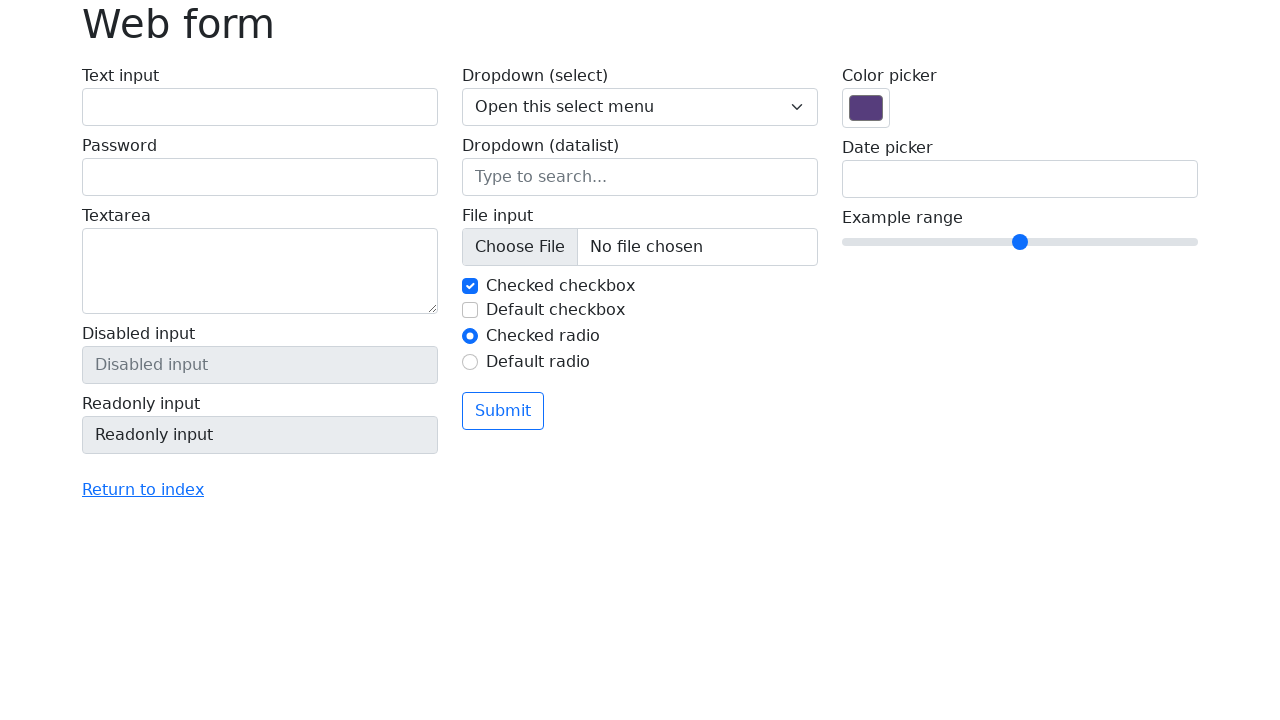

Filled text field with 'Selenium' on #my-text-id
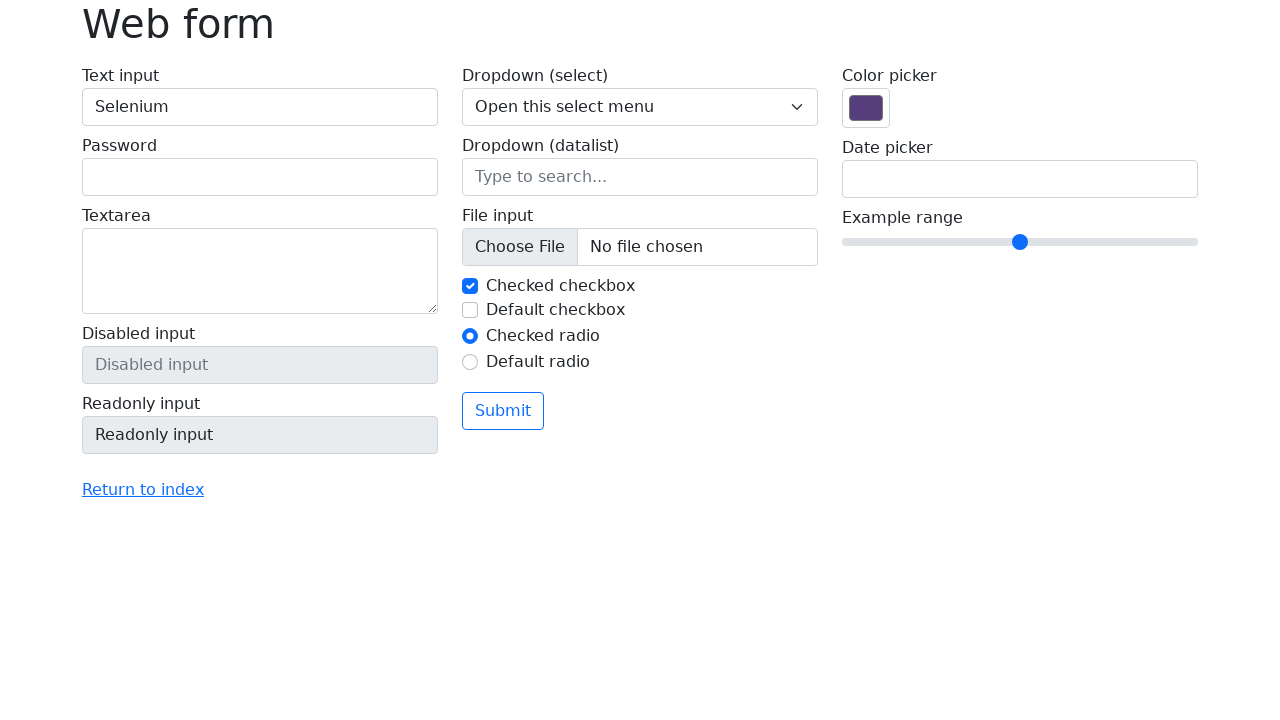

Clicked submit button at (503, 411) on button
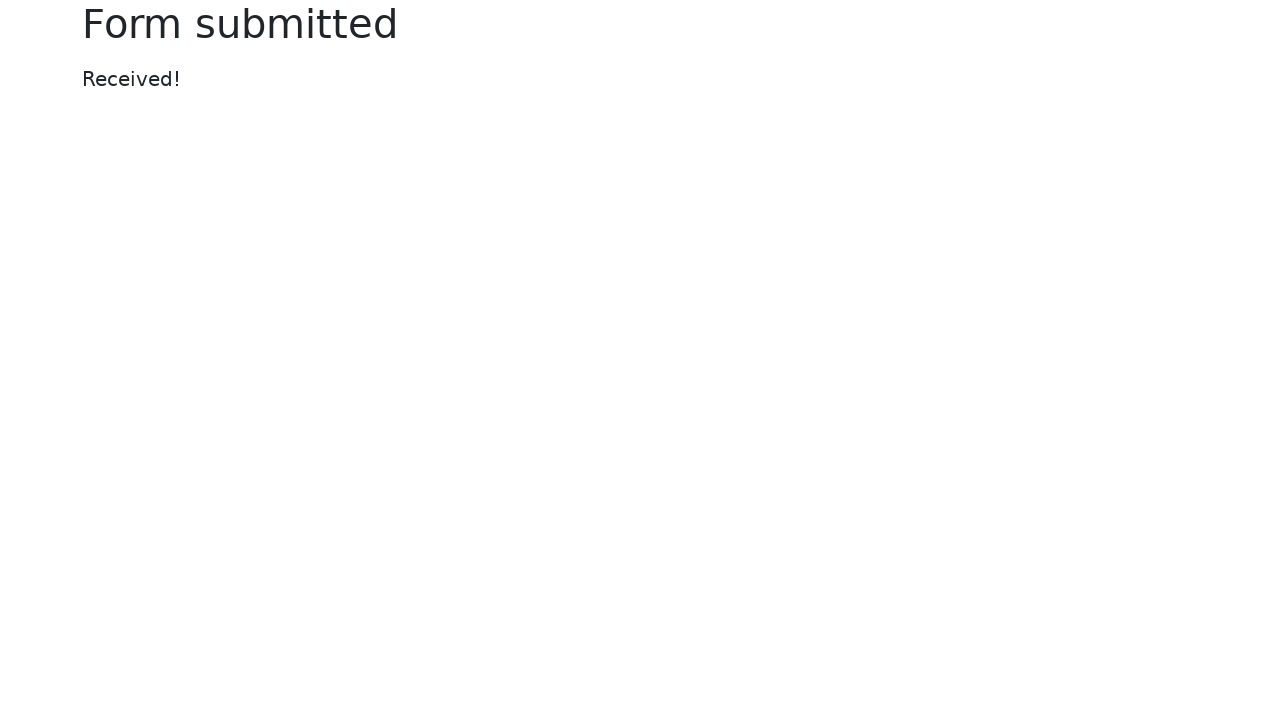

Result message appeared after form submission
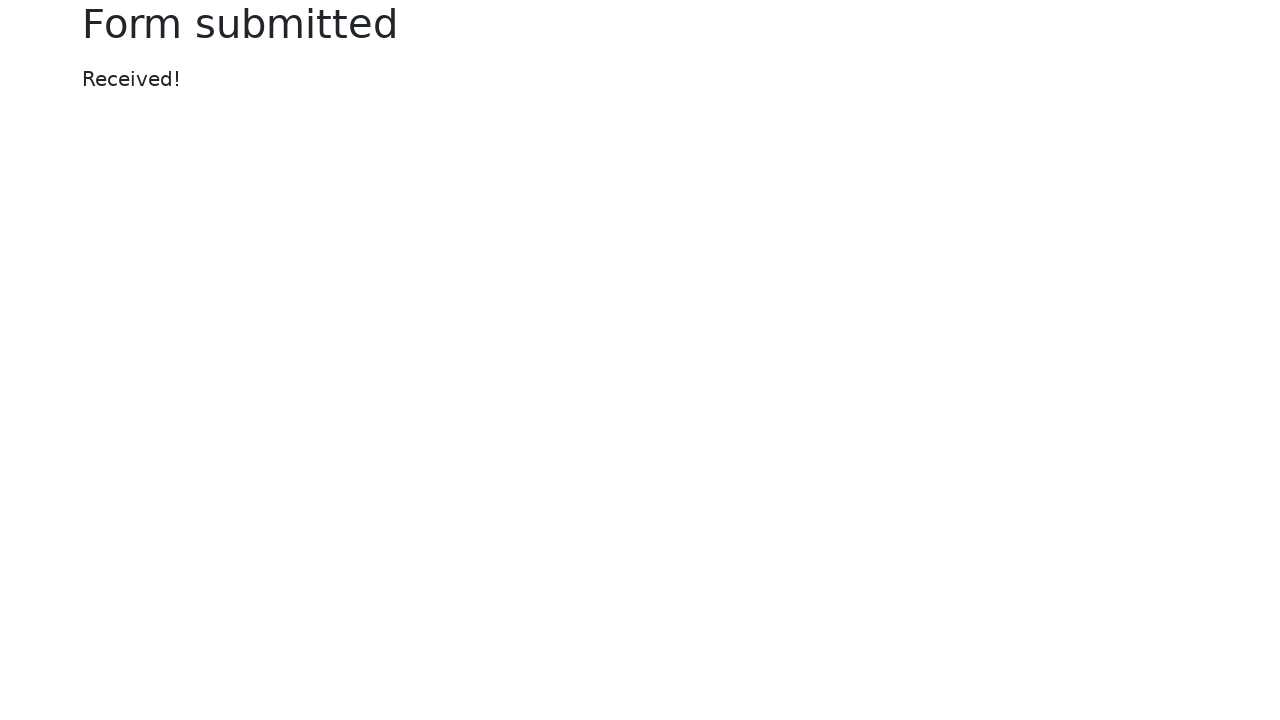

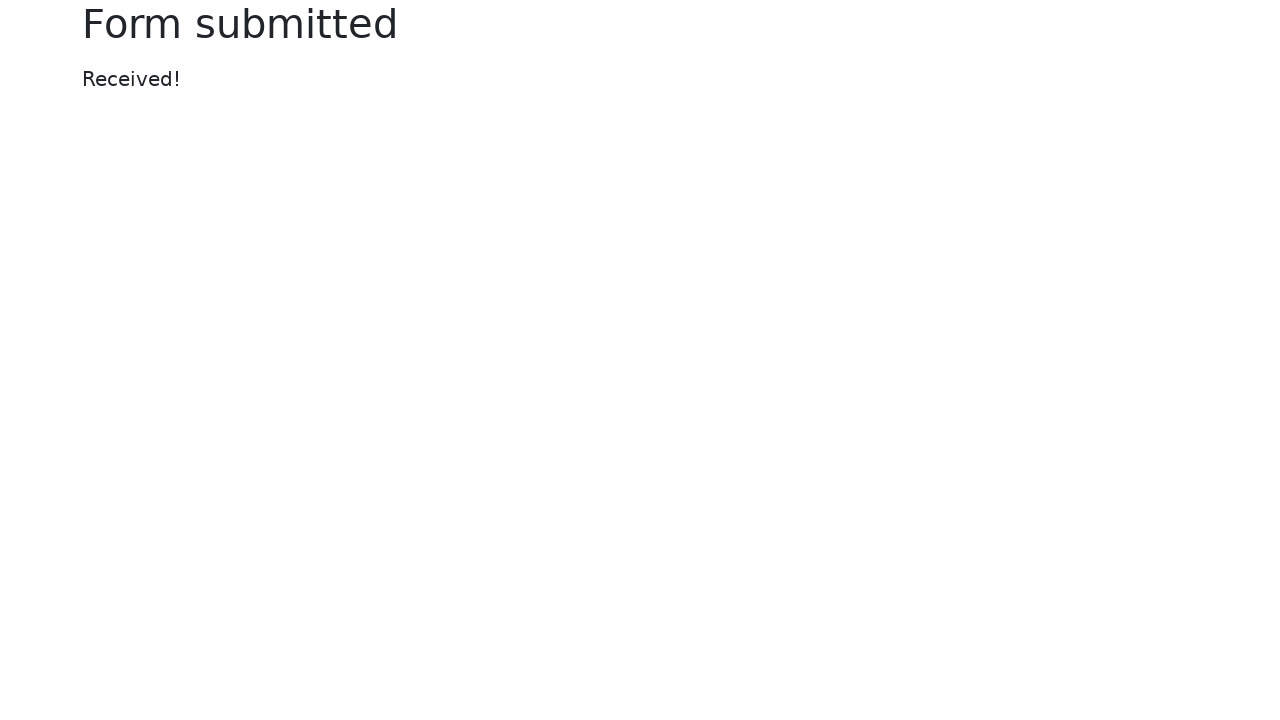